Tests the jQuery UI draggable functionality by dragging an element to a new position

Starting URL: https://jqueryui.com/draggable/

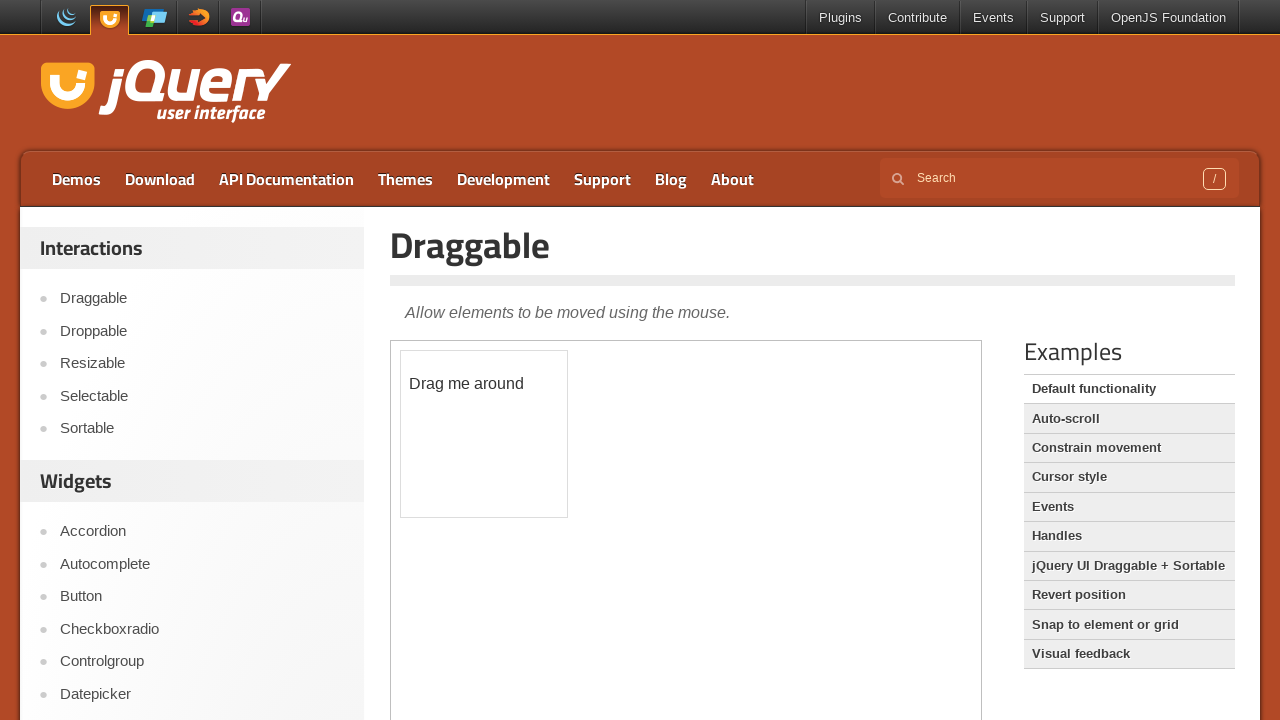

Located the demo iframe containing draggable element
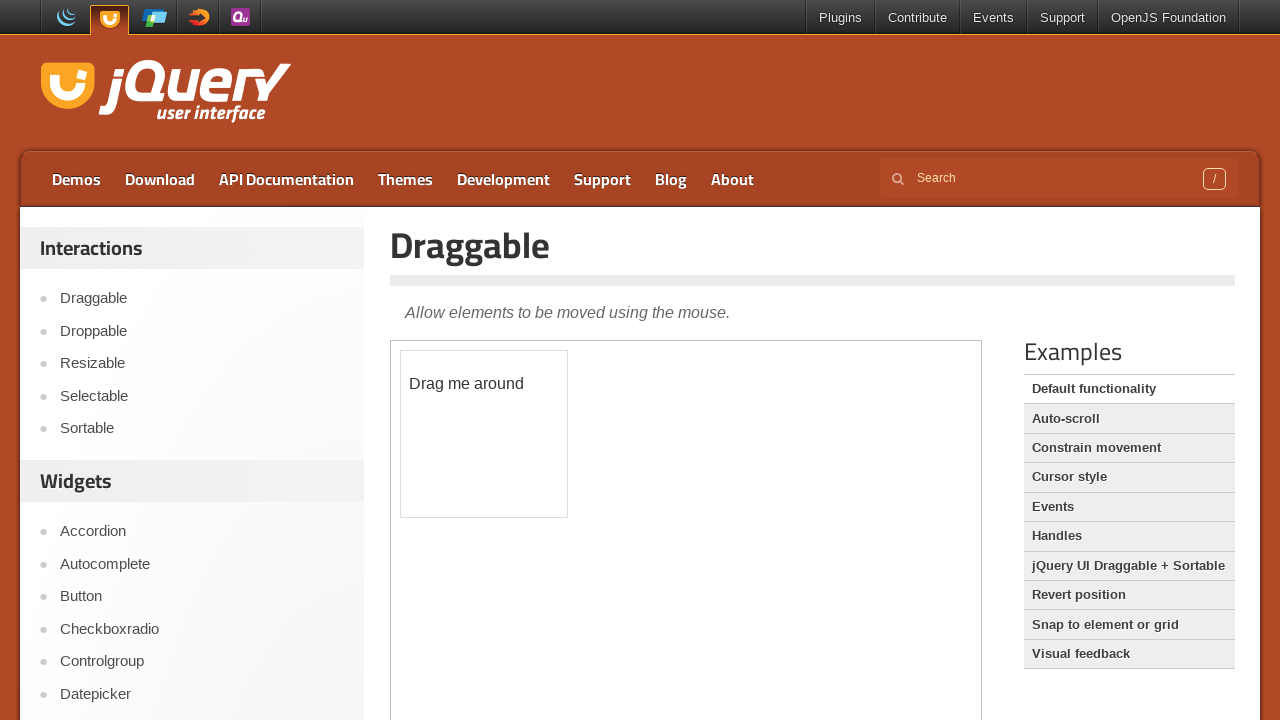

Located the draggable element with ID 'draggable'
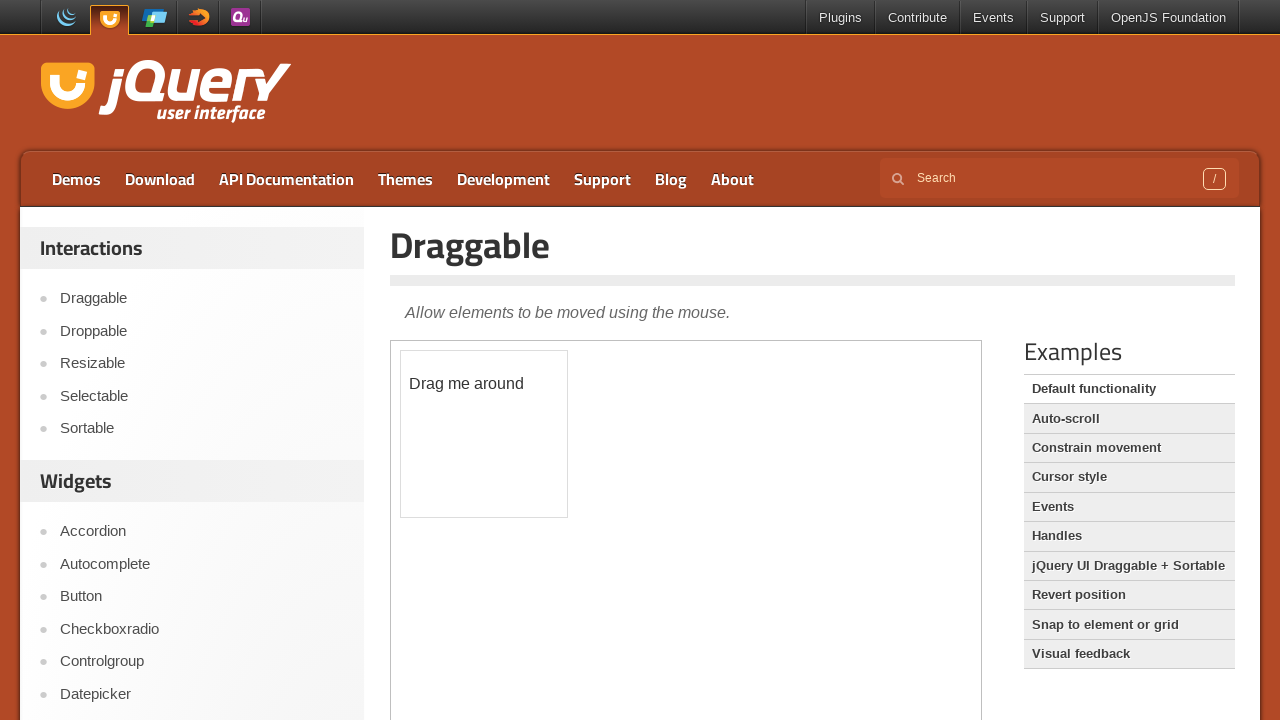

Dragged the draggable element 100 pixels horizontally and vertically at (501, 451)
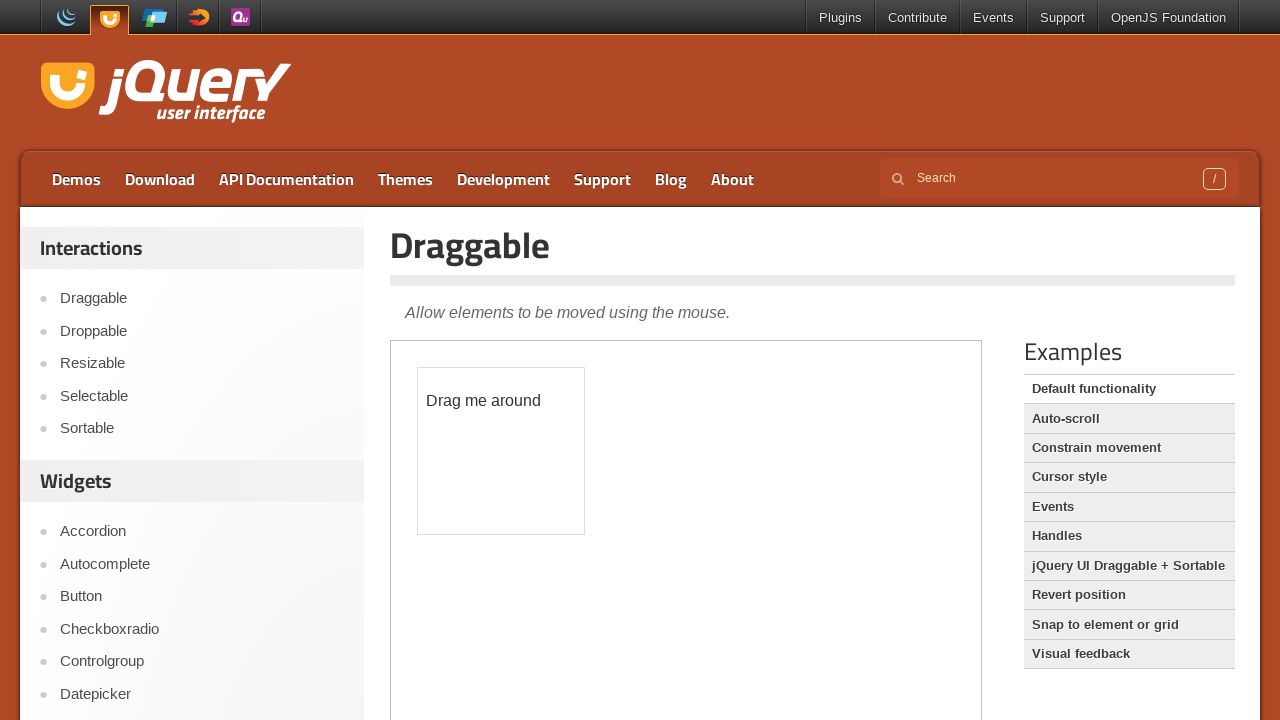

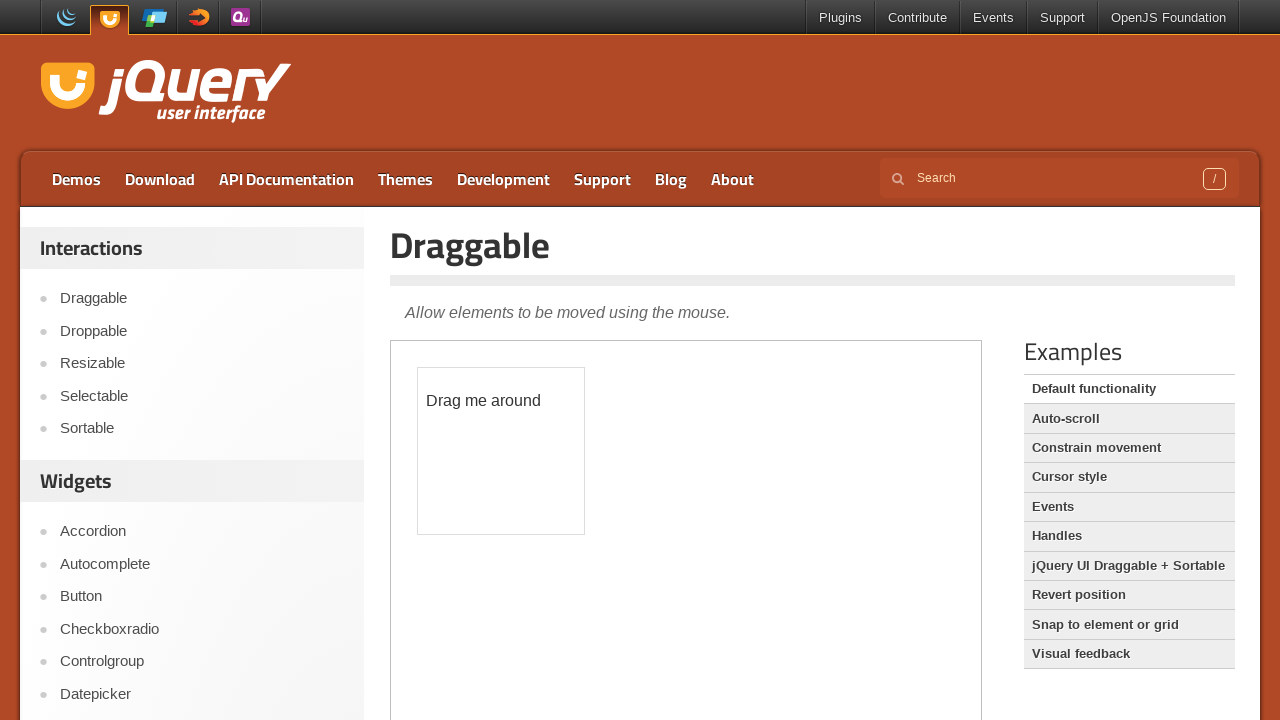